Tests handling multiple browser tabs by clicking a GitHub link on the Playwright documentation site that opens in a new tab, then verifies both tabs are accessible.

Starting URL: https://playwright.dev/

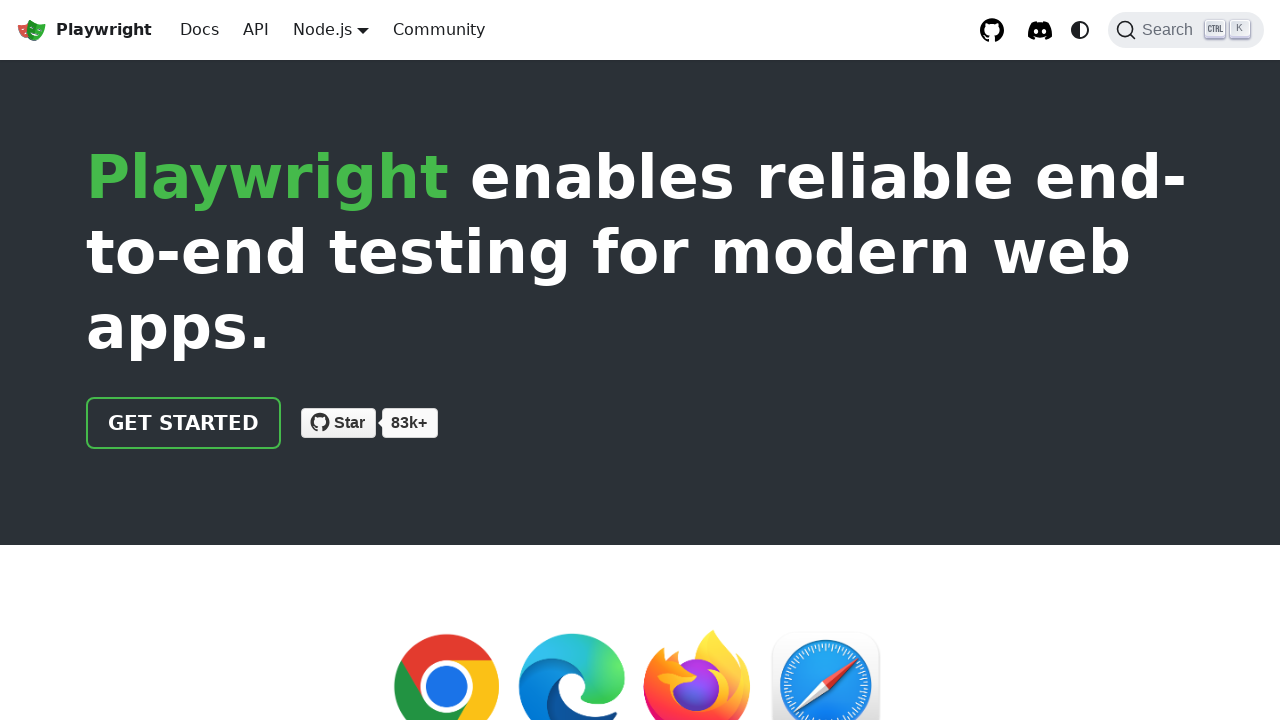

Clicked GitHub button which opened a new tab at (350, 422) on #__docusaurus_skipToContent_fallback > header > div > div > span > a.gh-btn > sp
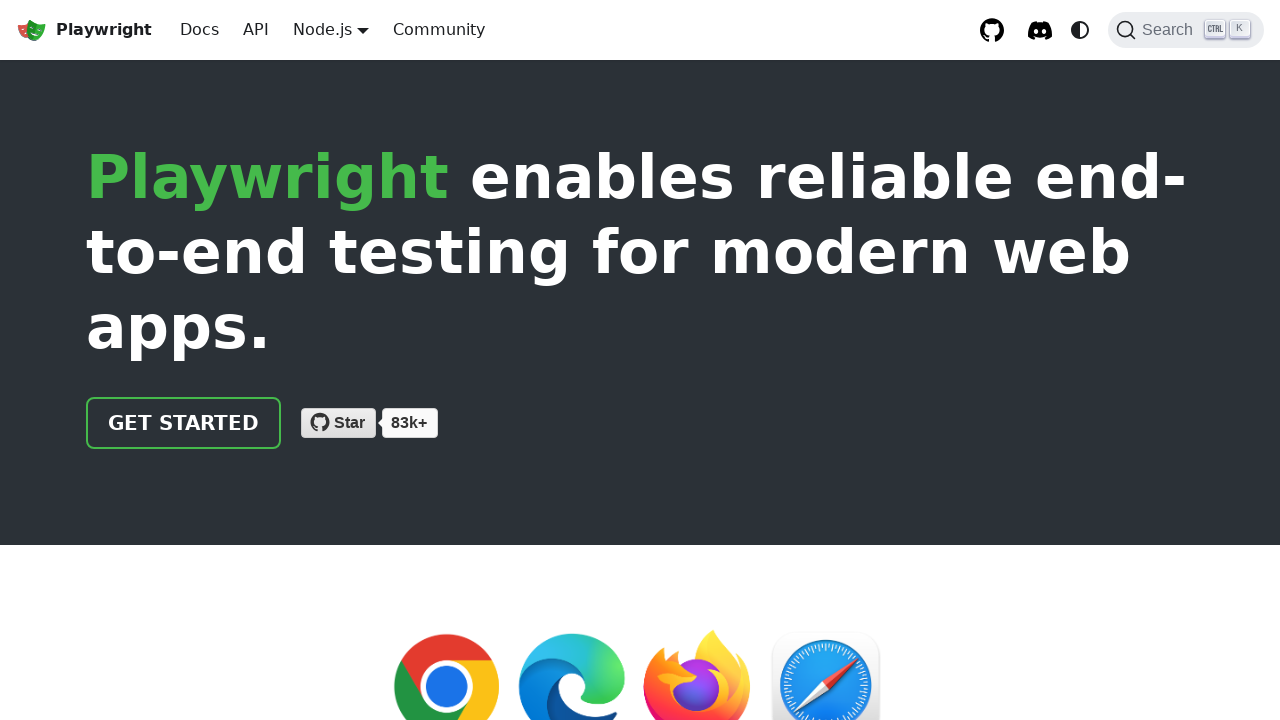

Captured new page object from context
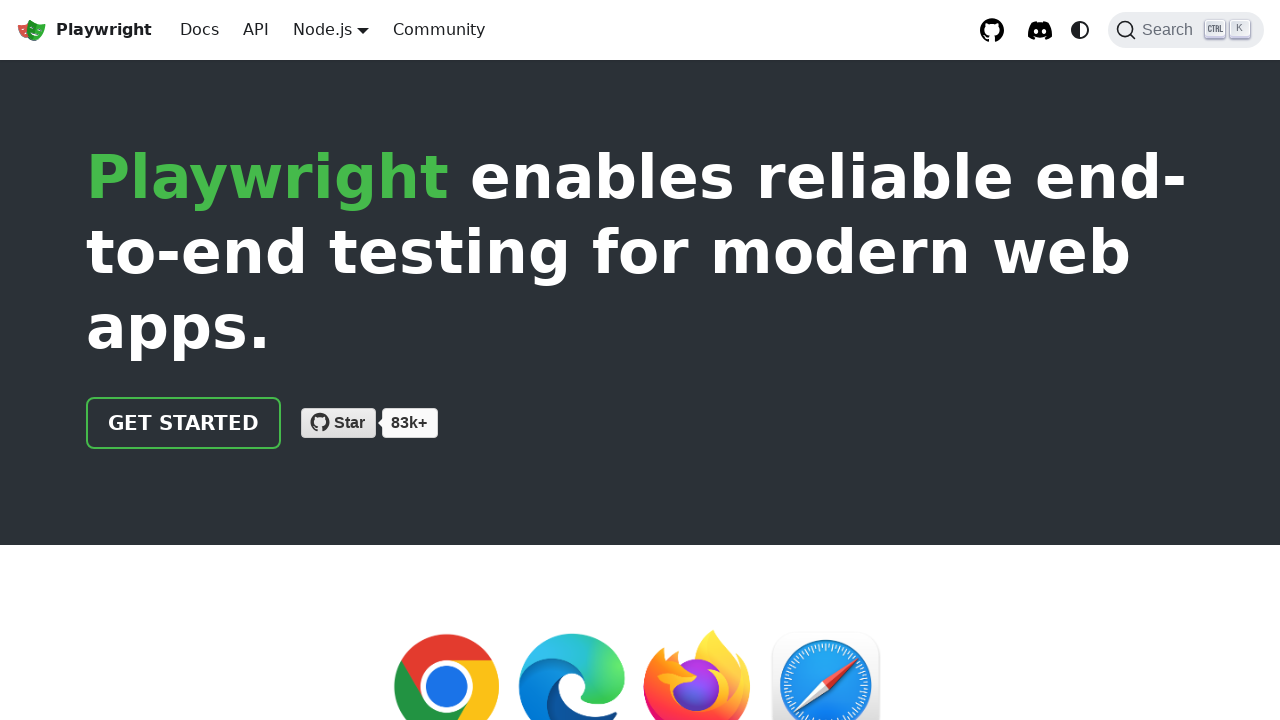

New tab loaded completely
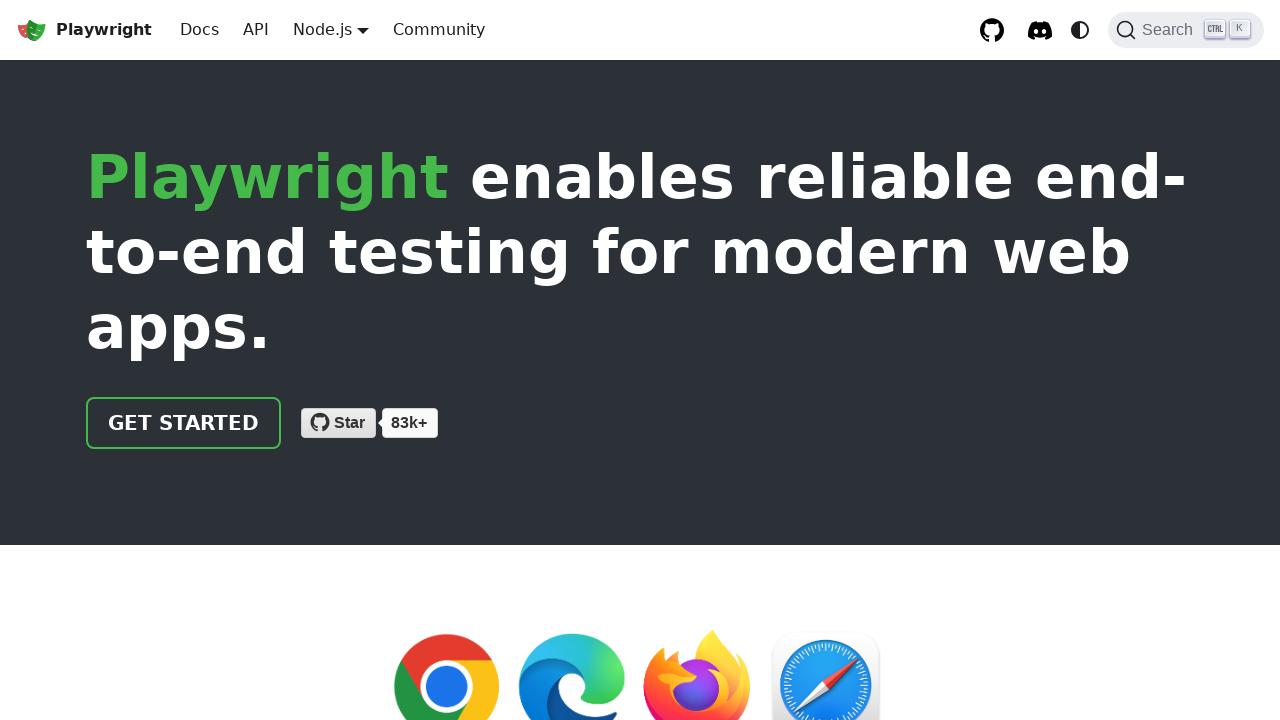

Retrieved first tab title: Fast and reliable end-to-end testing for modern web apps | Playwright
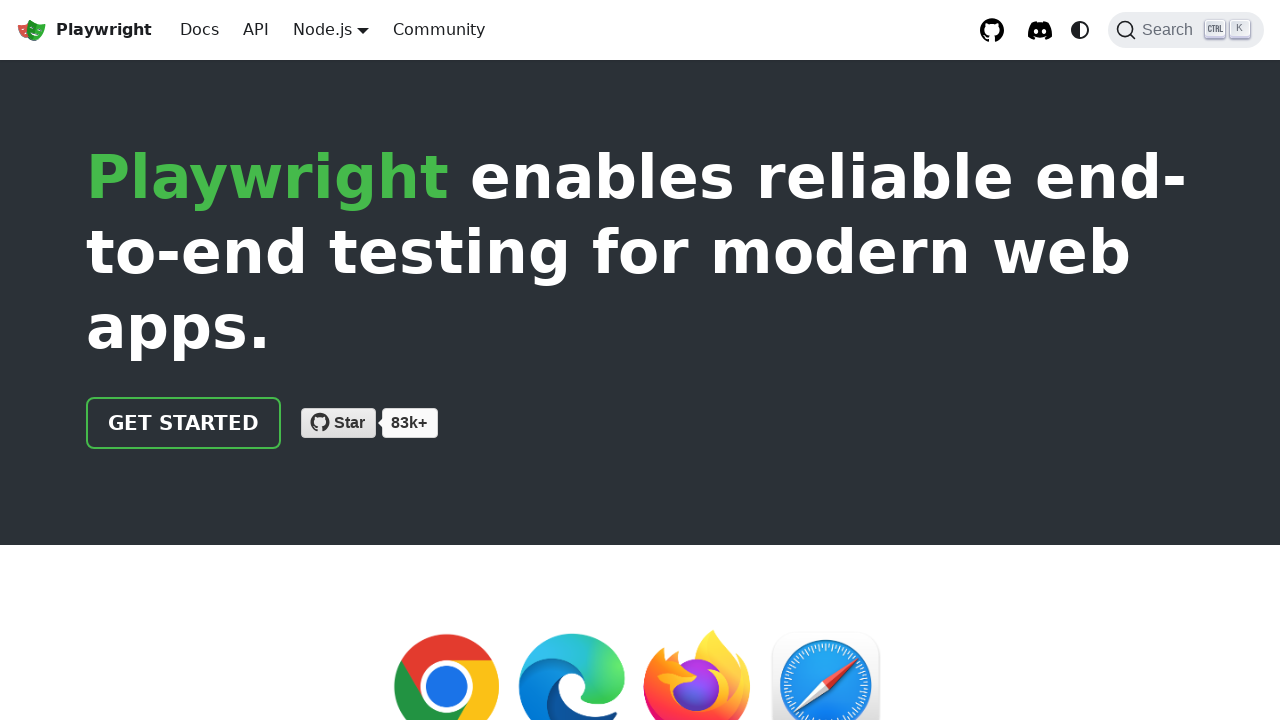

Retrieved second tab title: GitHub - microsoft/playwright: Playwright is a framework for Web Testing and Automation. It allows testing Chromium, Firefox and WebKit with a single API.
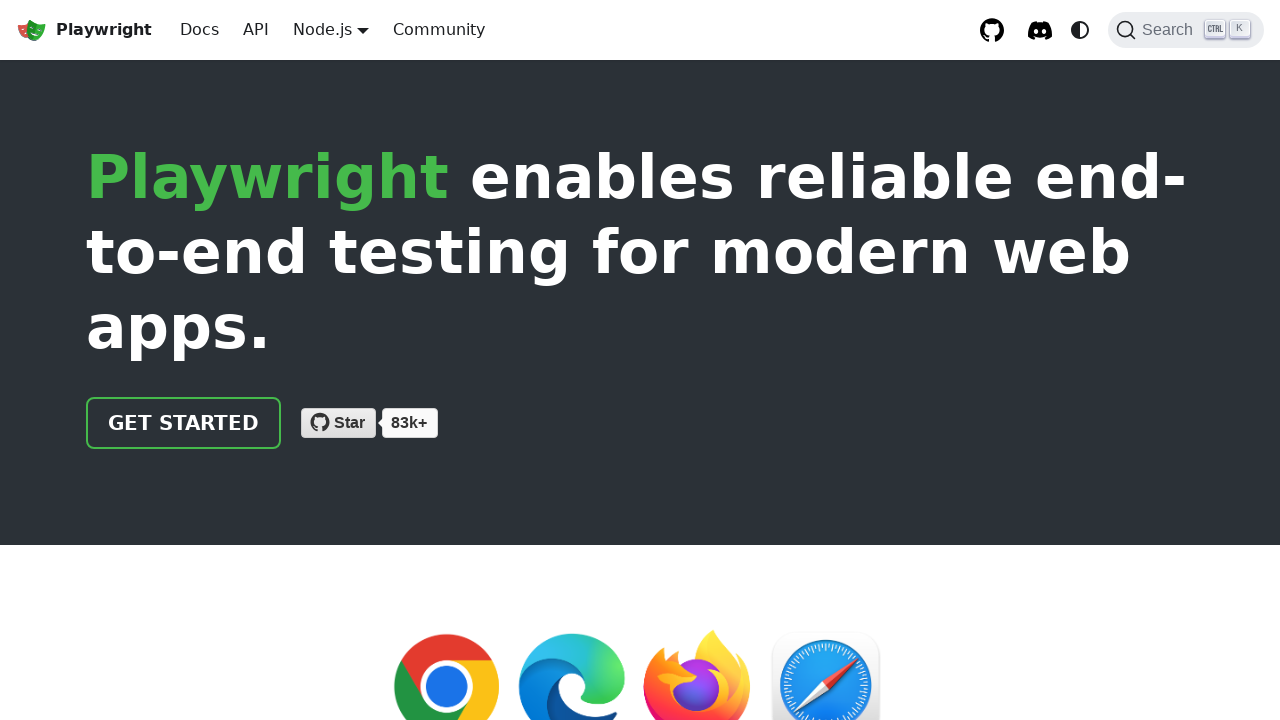

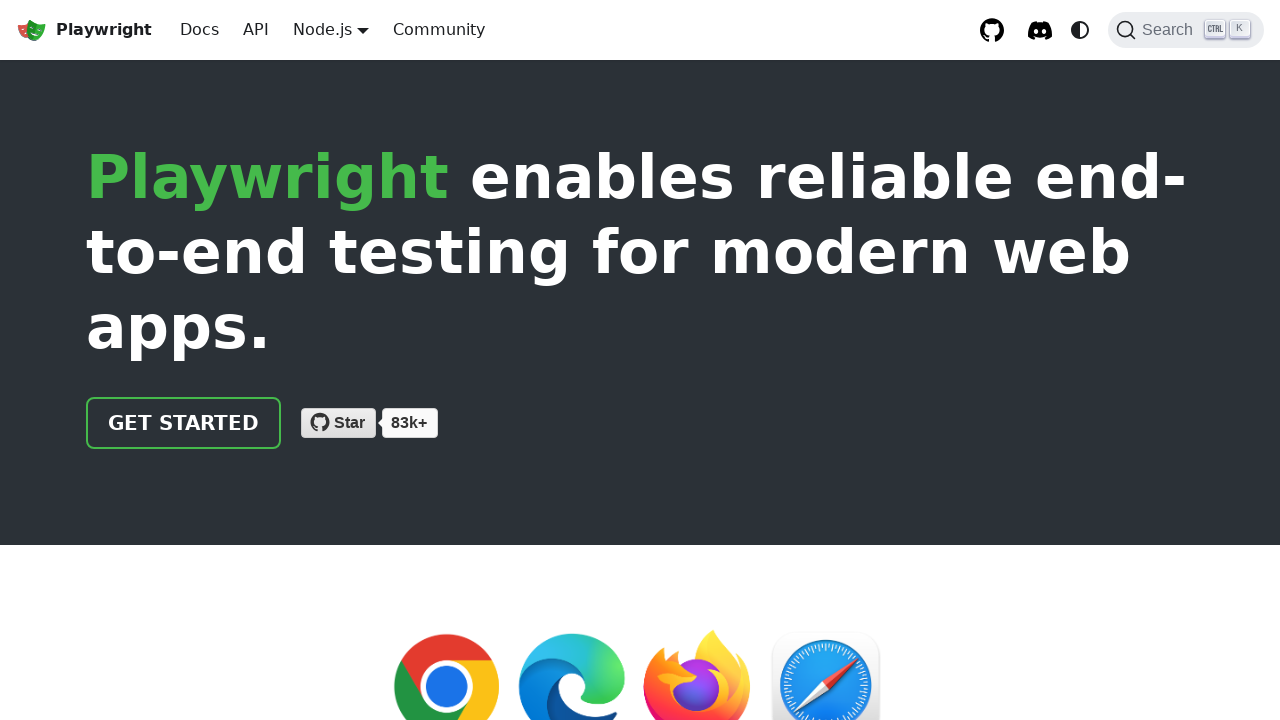